Navigates to OpenCart site and finds all anchor elements using different selector approach

Starting URL: http://opencart.abstracta.us/

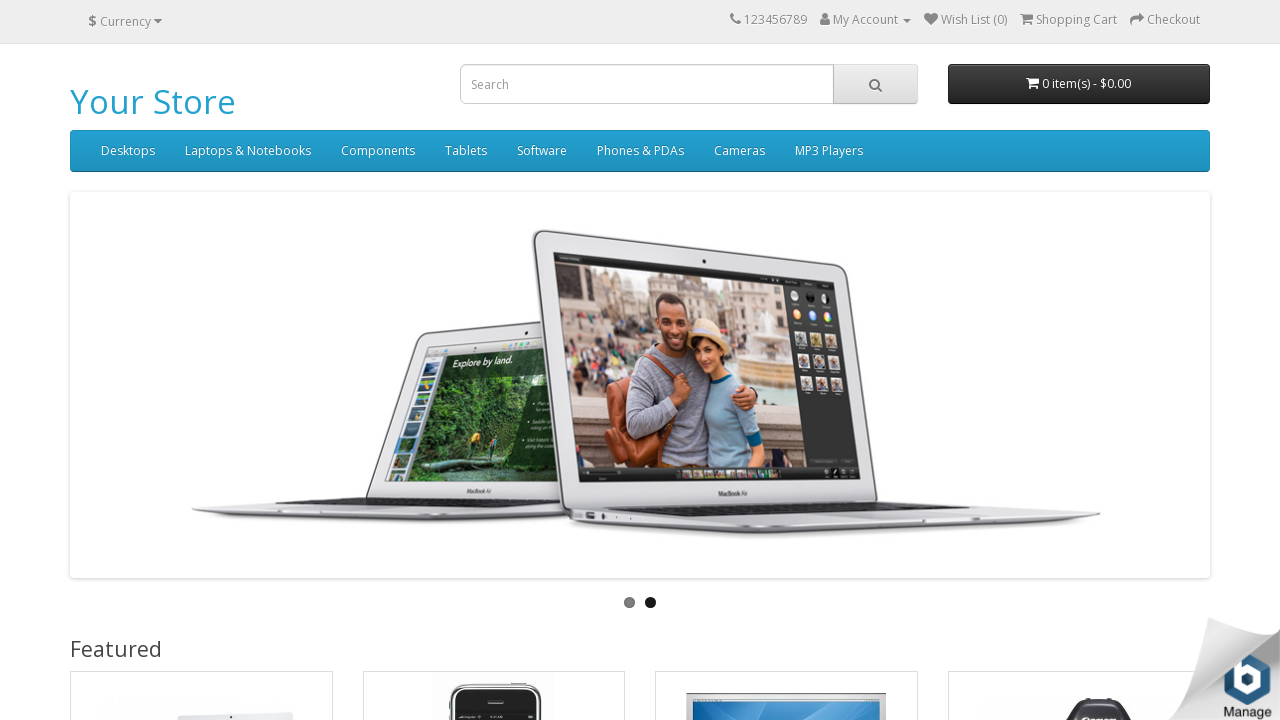

Navigated to OpenCart site at http://opencart.abstracta.us/
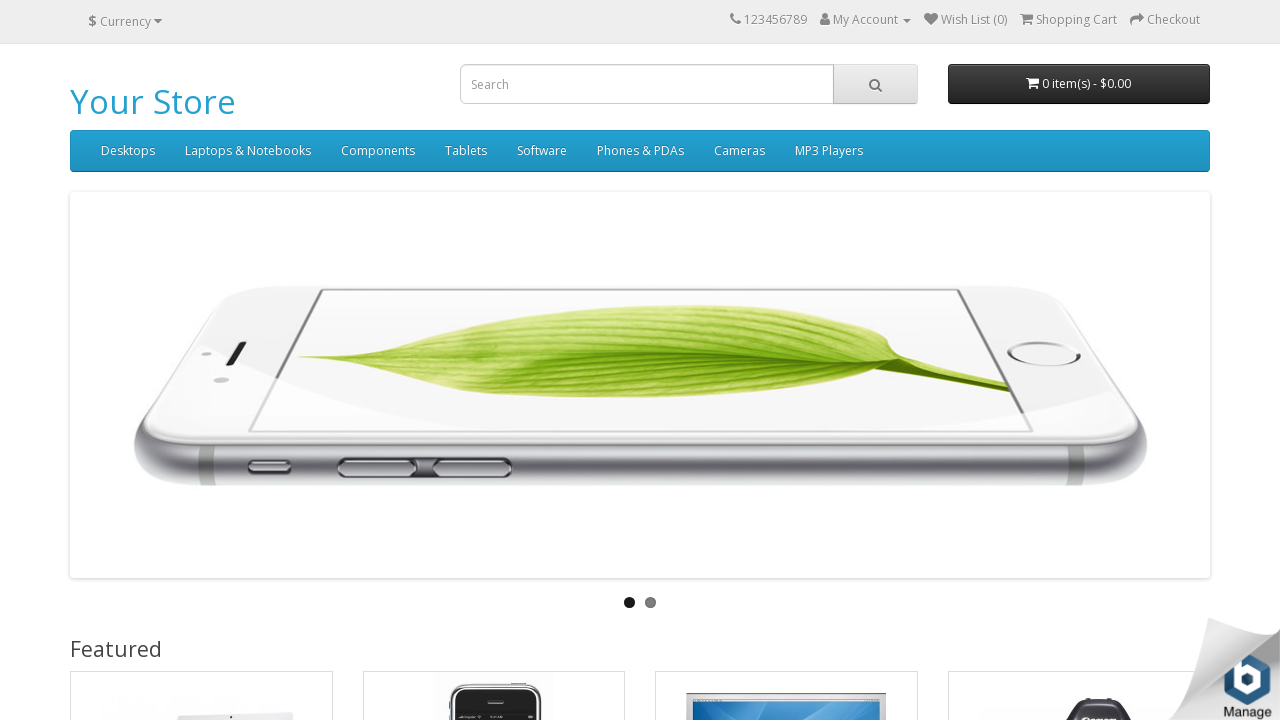

Waited for anchor elements to be present on page
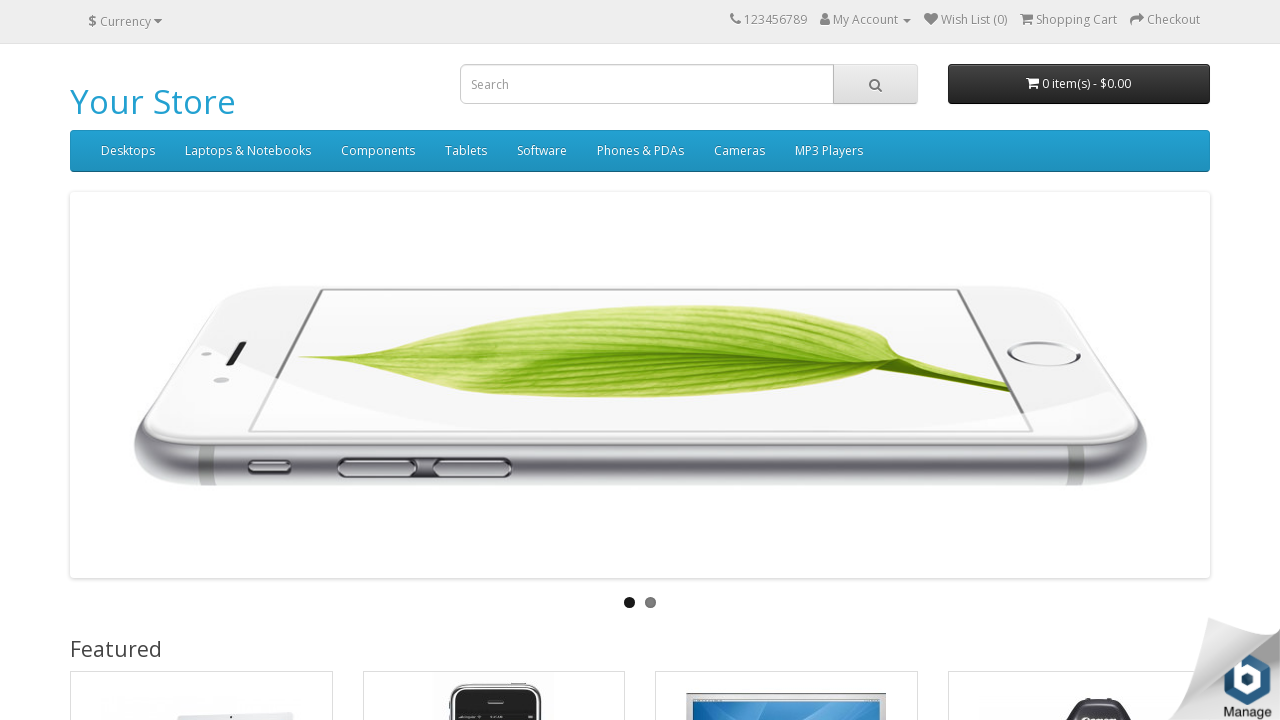

Found all anchor elements - total count: 74
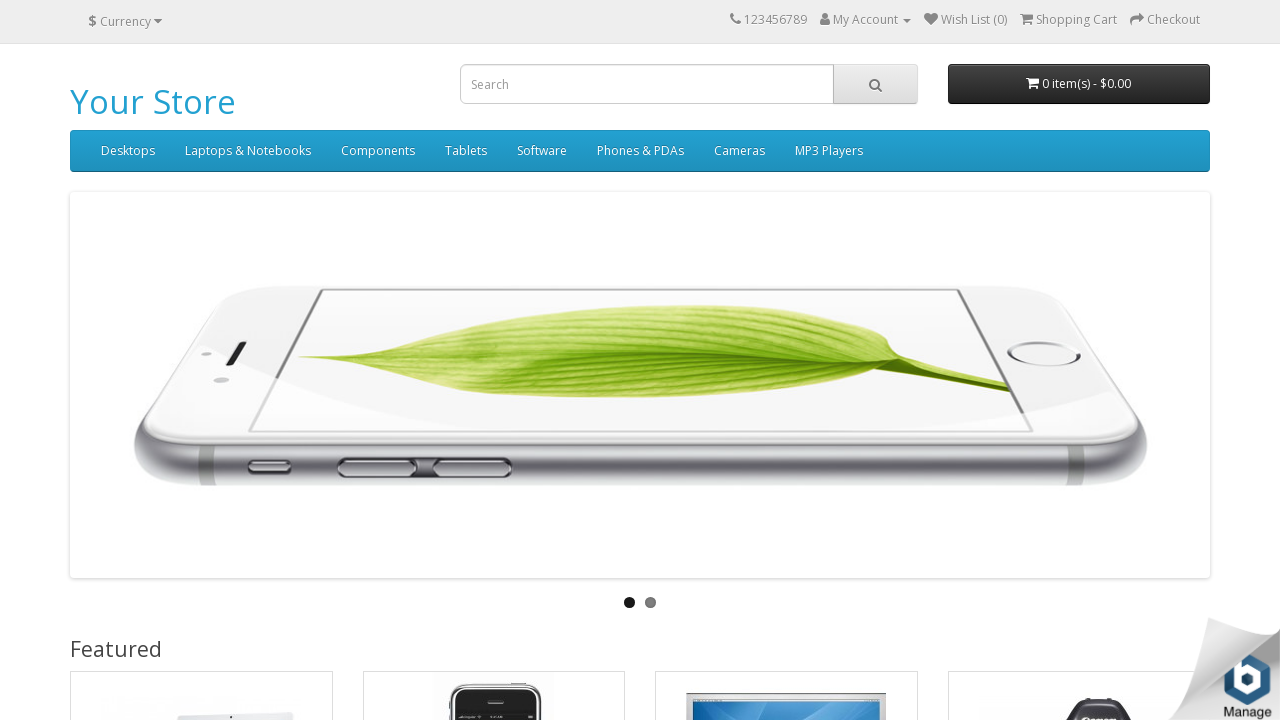

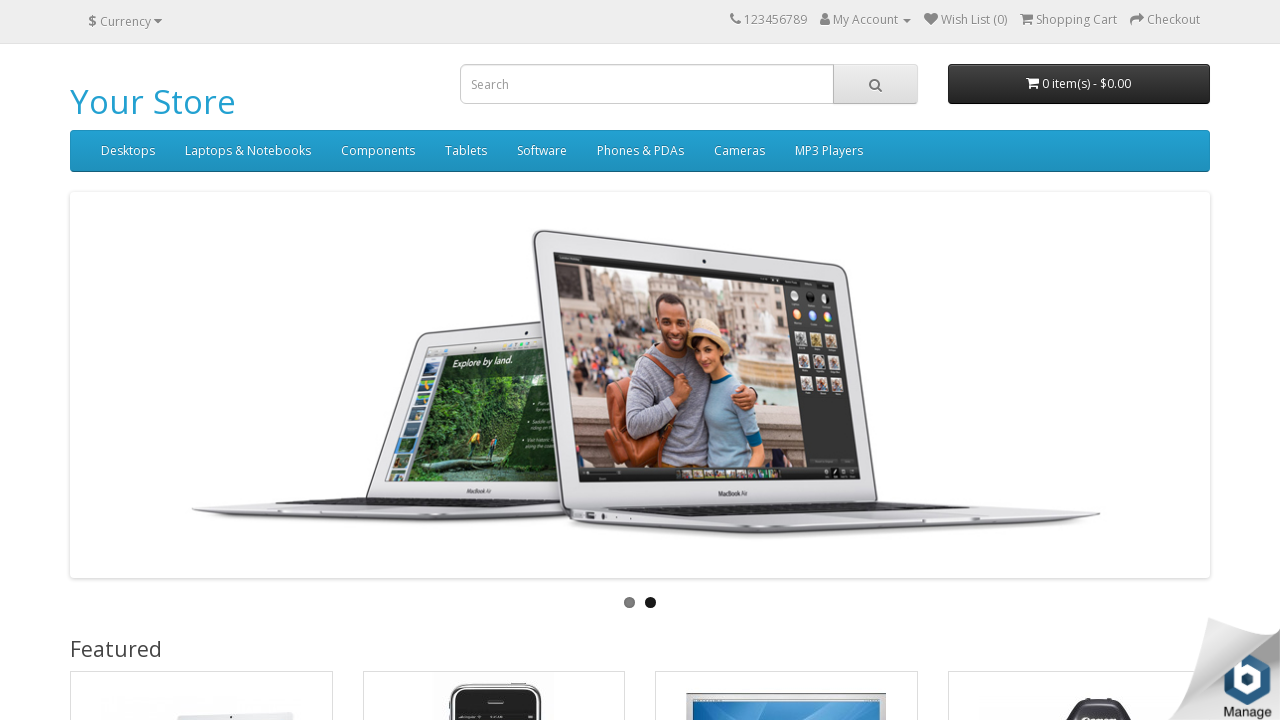